Tests dropdown selection functionality by selecting different options from a dropdown menu using index-based selection

Starting URL: https://the-internet.herokuapp.com/dropdown

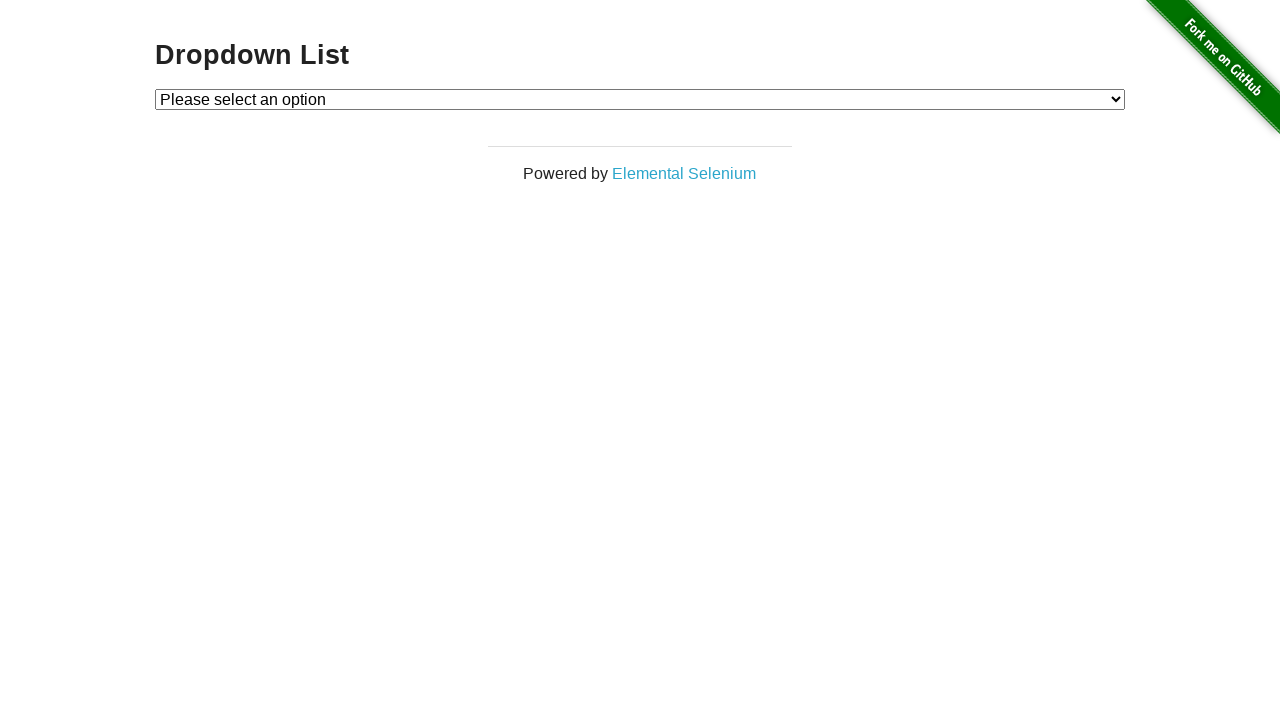

Selected option 1 from dropdown menu using index-based selection on #dropdown
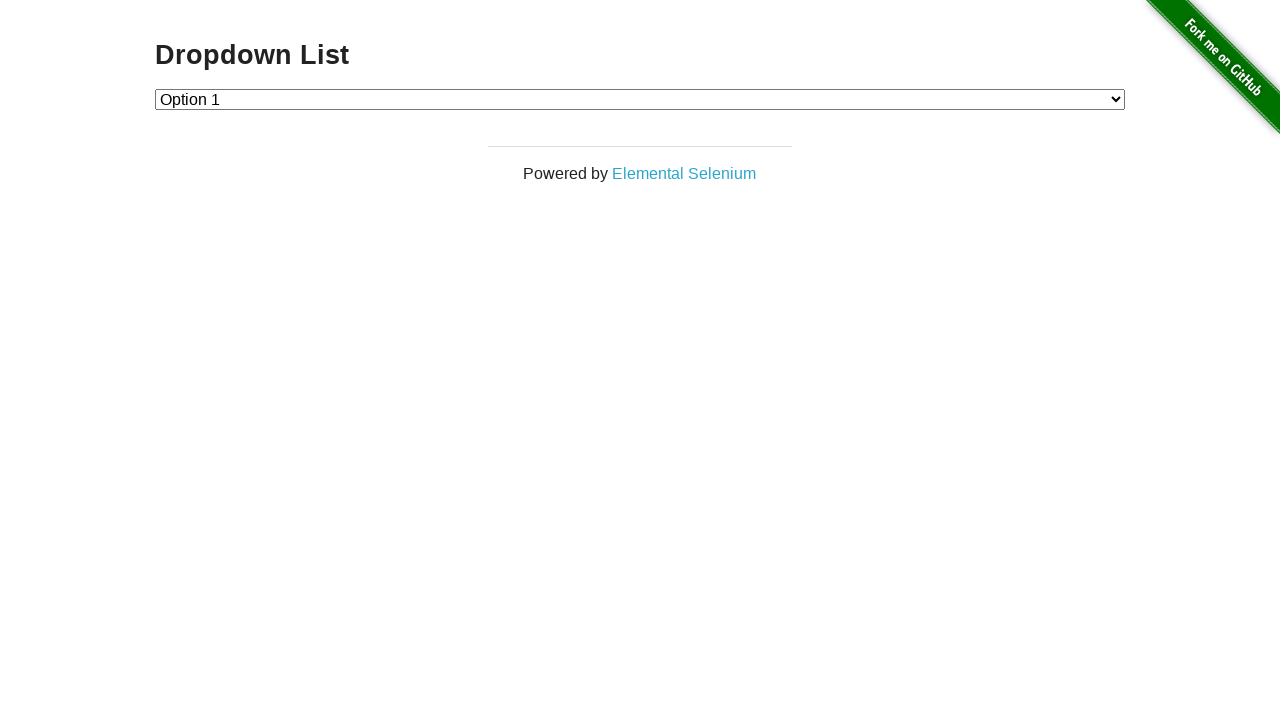

Selected option 2 from dropdown menu using index-based selection on #dropdown
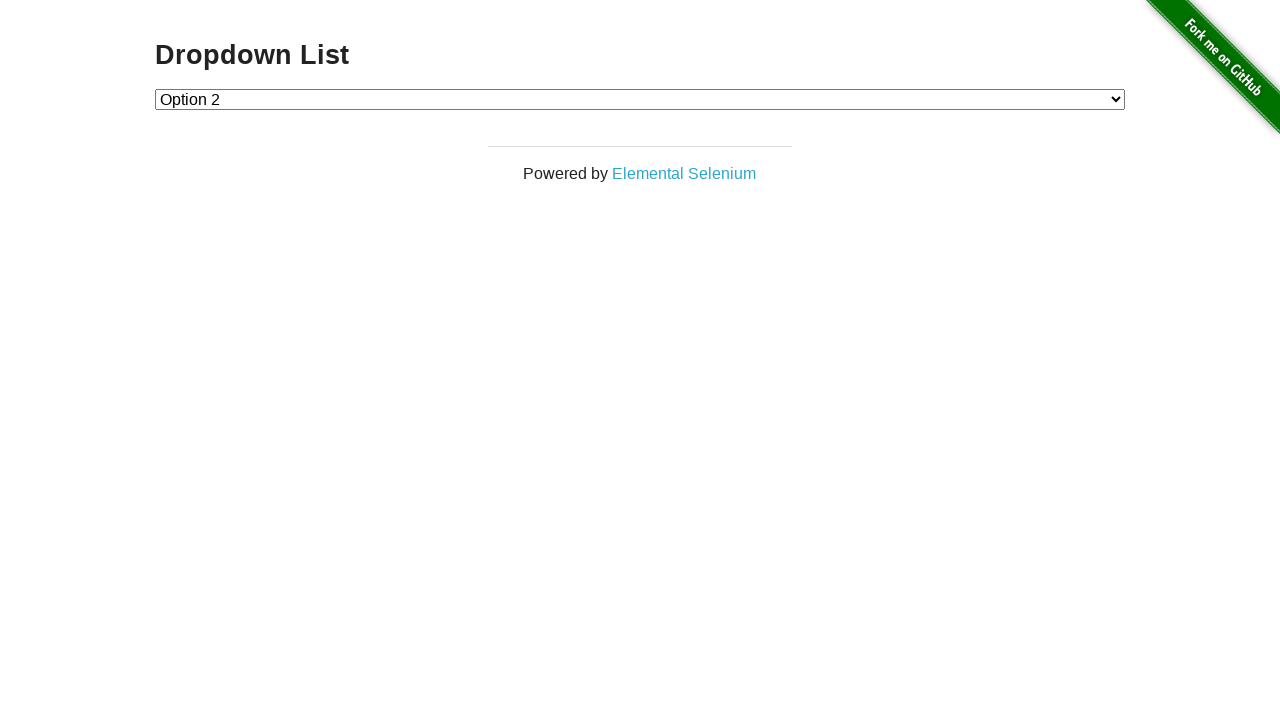

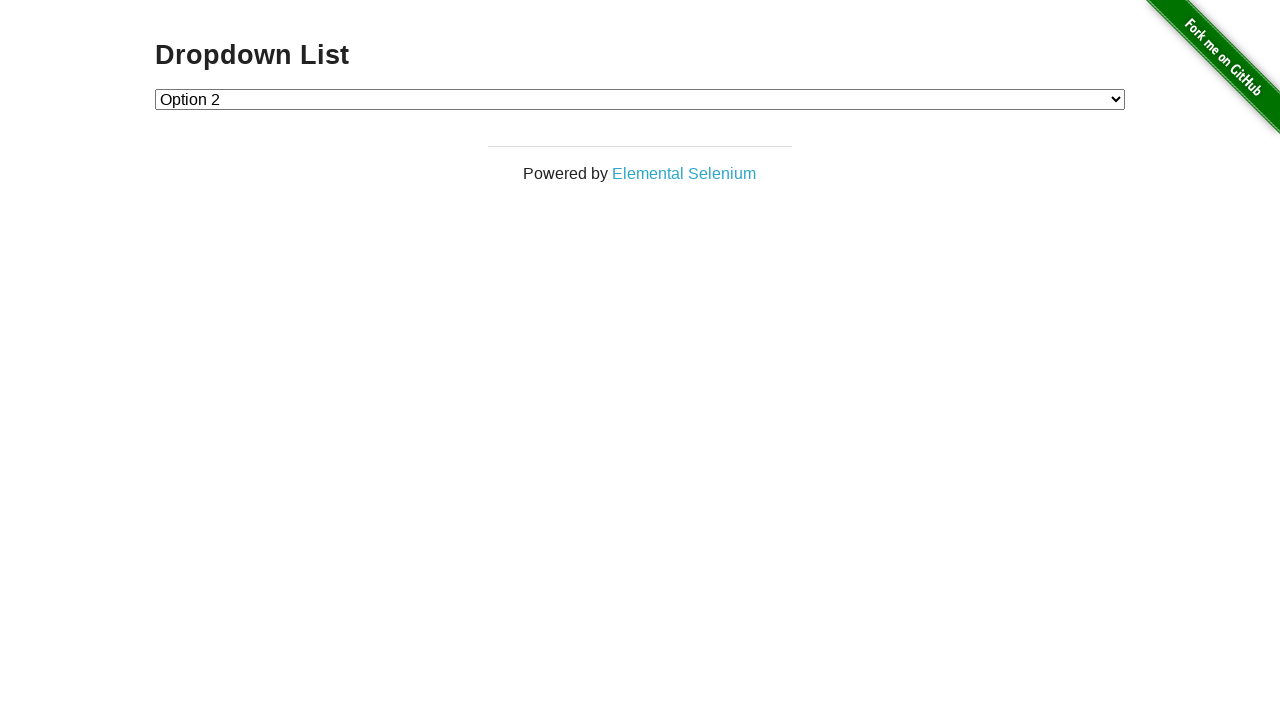